Tests the autocomplete widget functionality by typing a letter in the search box, waiting for autocomplete suggestions to appear, clicking on one of the suggestions, and verifying the selected word appears correctly in the status area.

Starting URL: https://seleniumui.moderntester.pl/autocomplete.php

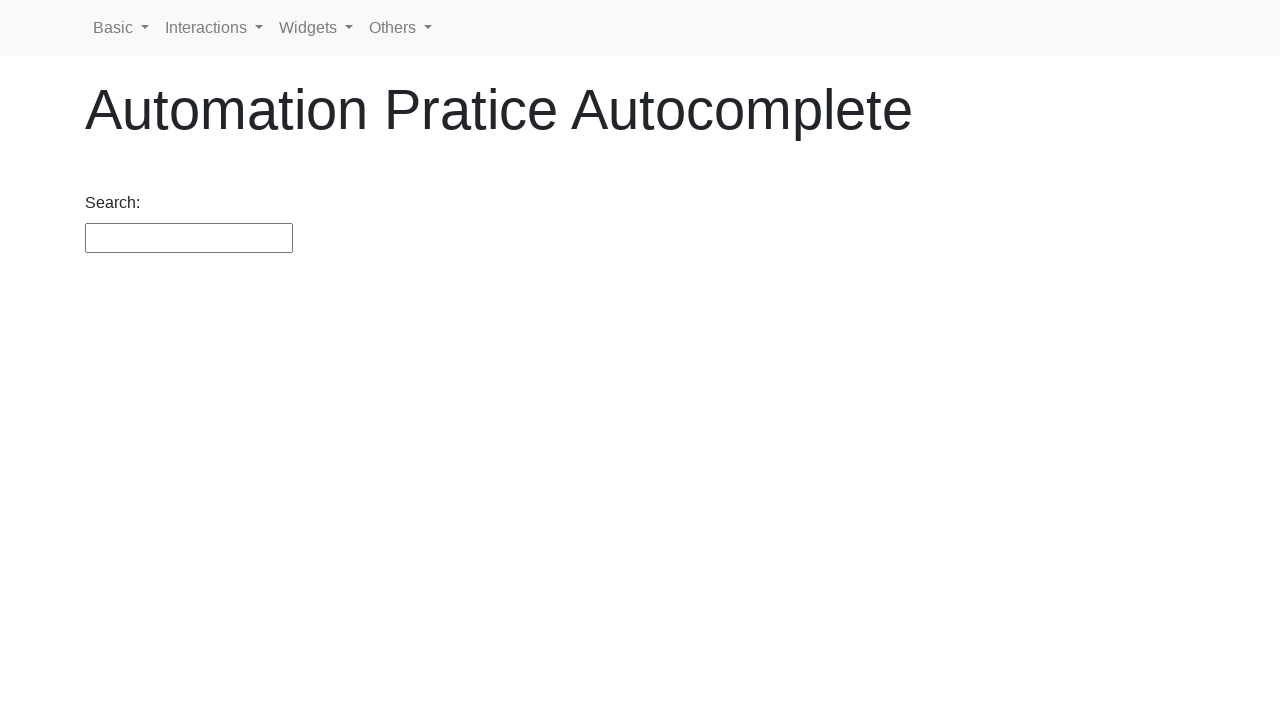

Typed 'a' in the search input to trigger autocomplete on #search
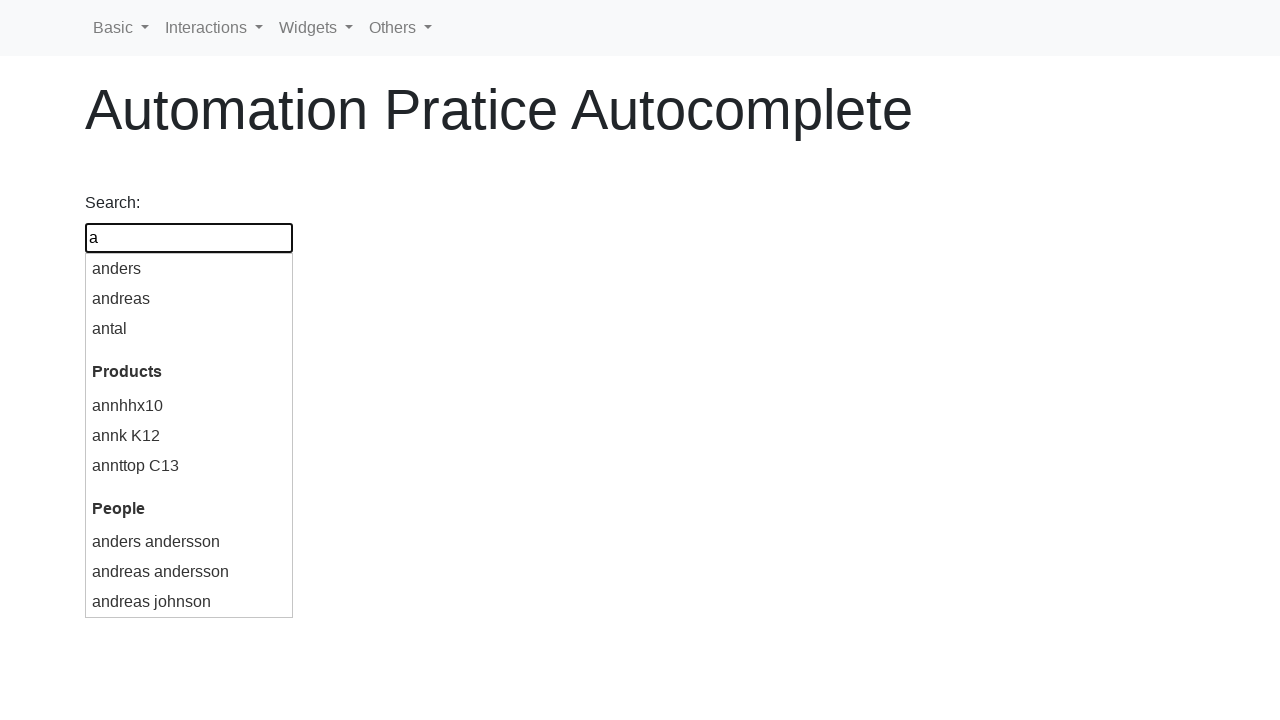

Autocomplete suggestions appeared
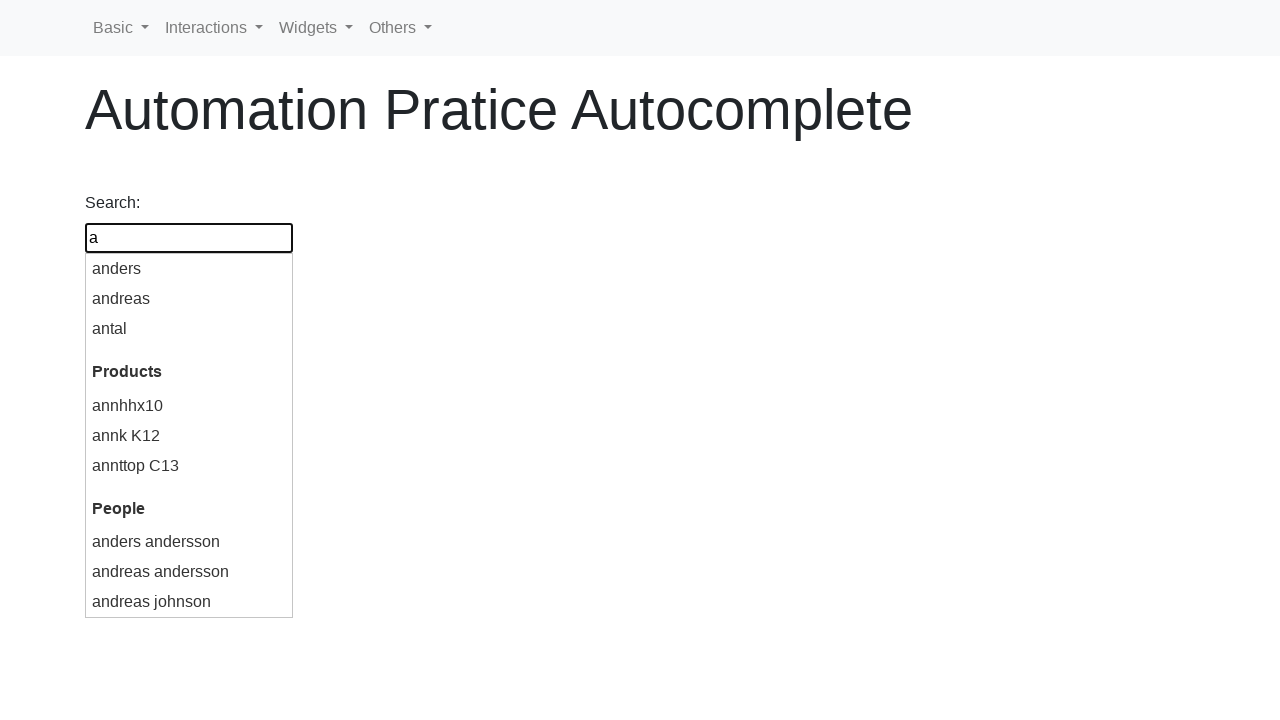

Retrieved 9 autocomplete suggestion elements
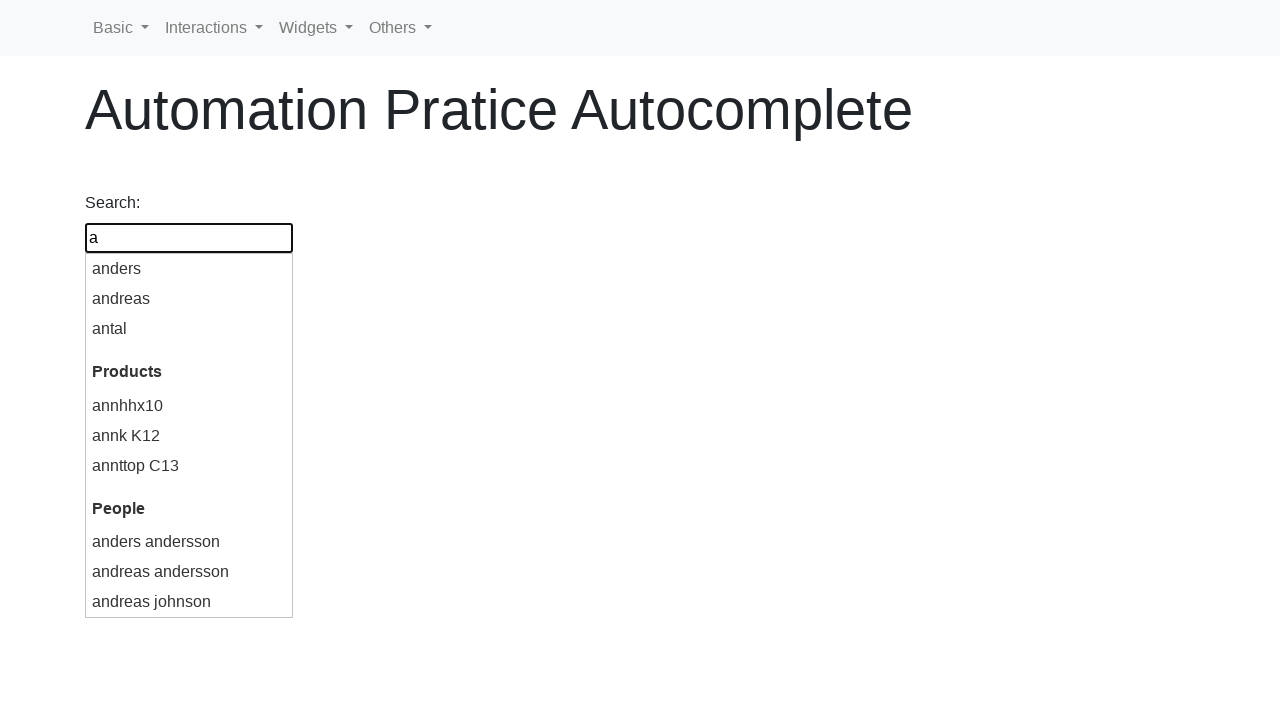

Selected random suggestion at index 6
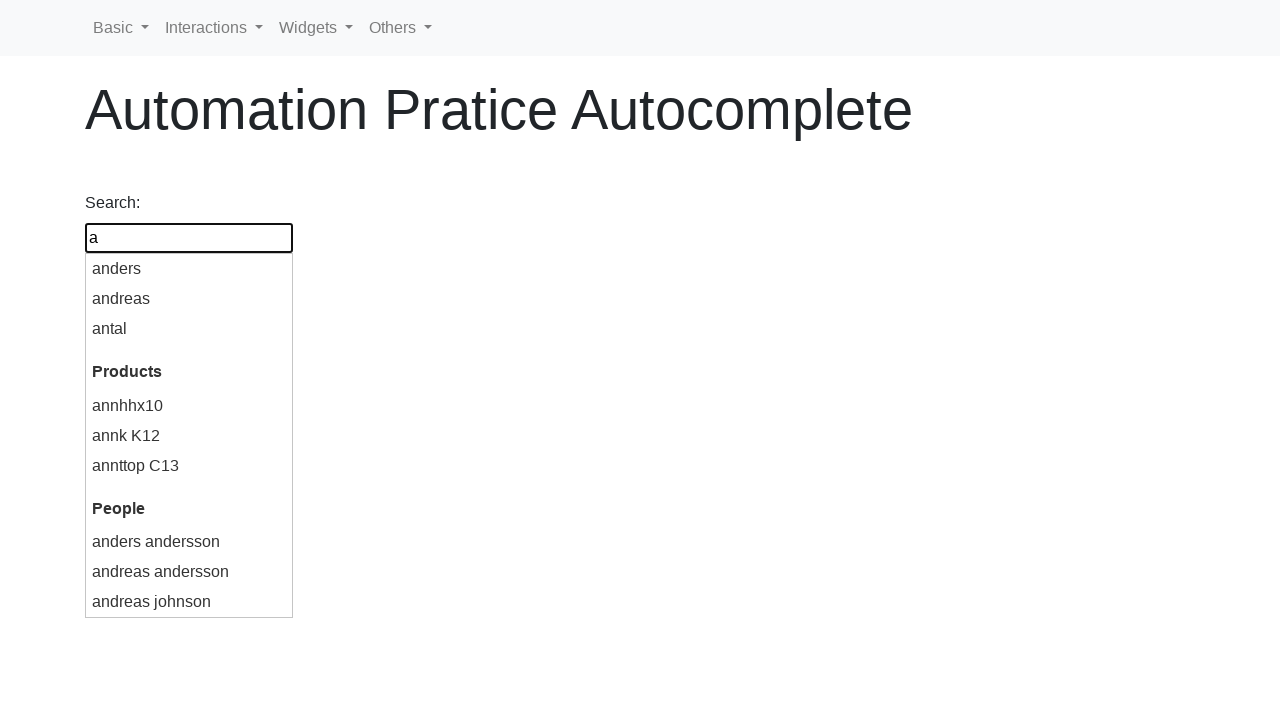

Retrieved text of selected suggestion: 'anders andersson'
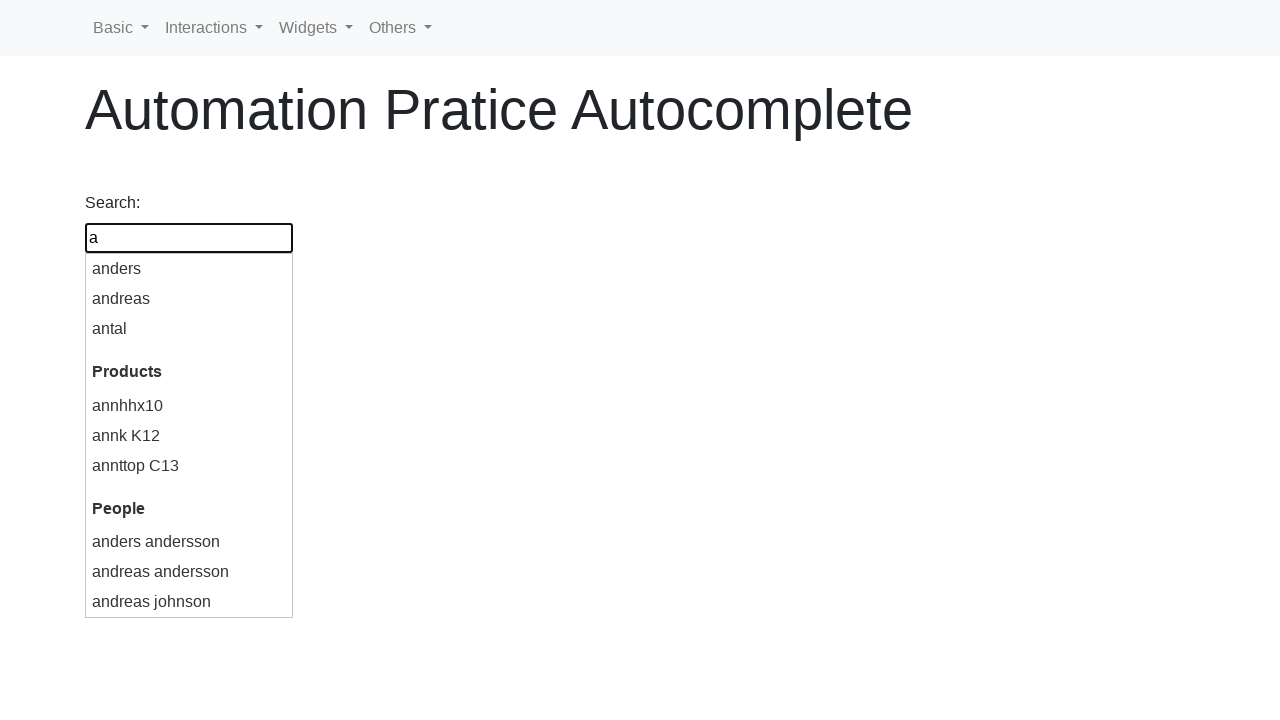

Clicked on autocomplete suggestion 'anders andersson' at (189, 542) on [tabindex='-1'] >> nth=6
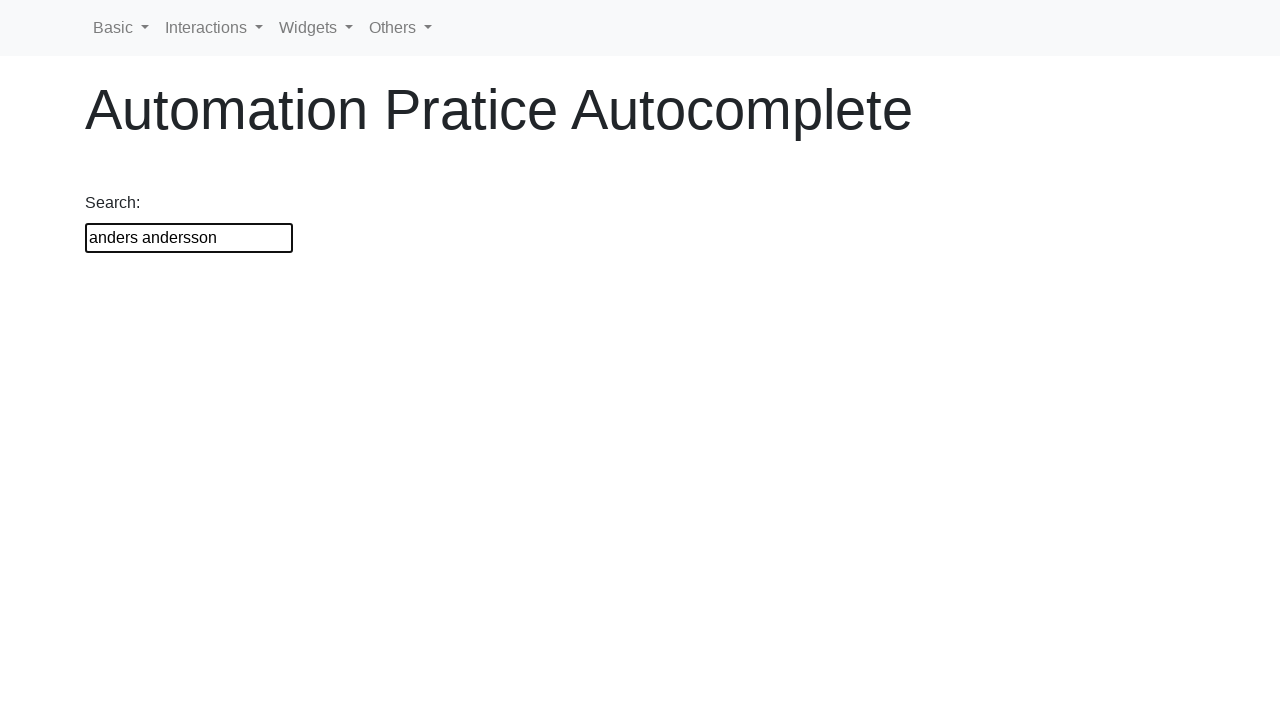

Status element updated after selecting suggestion
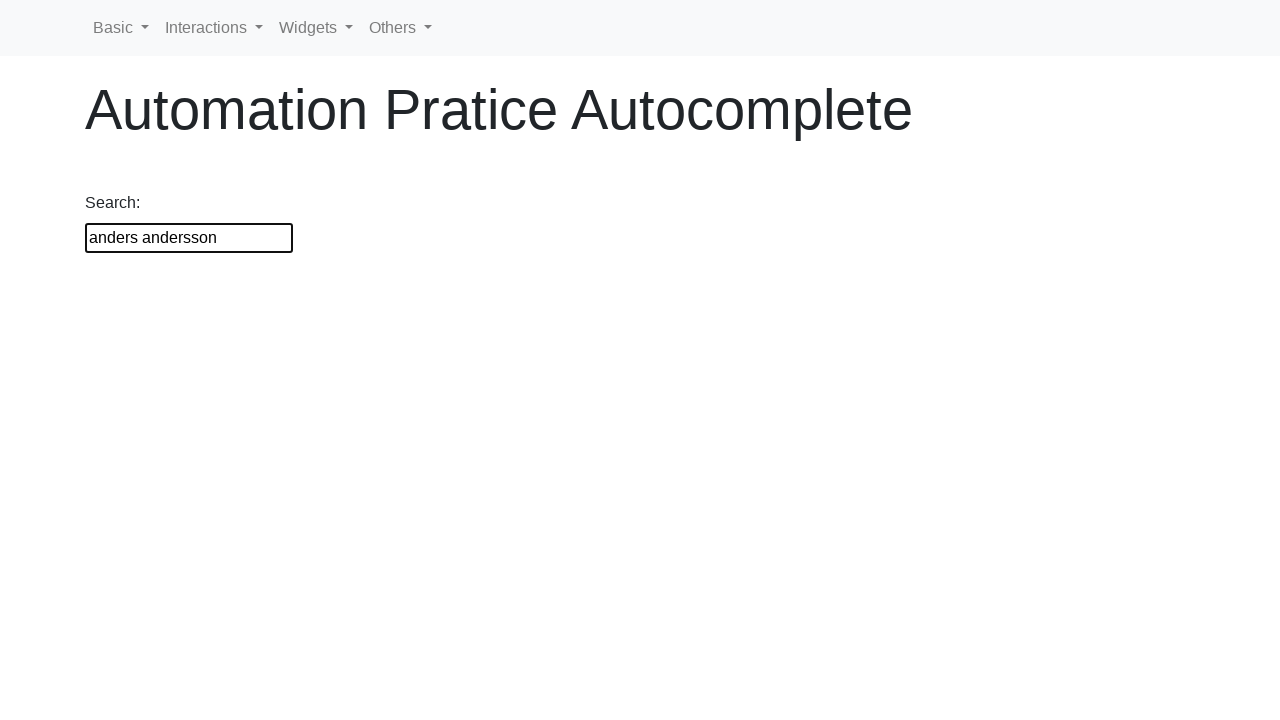

Located the status element
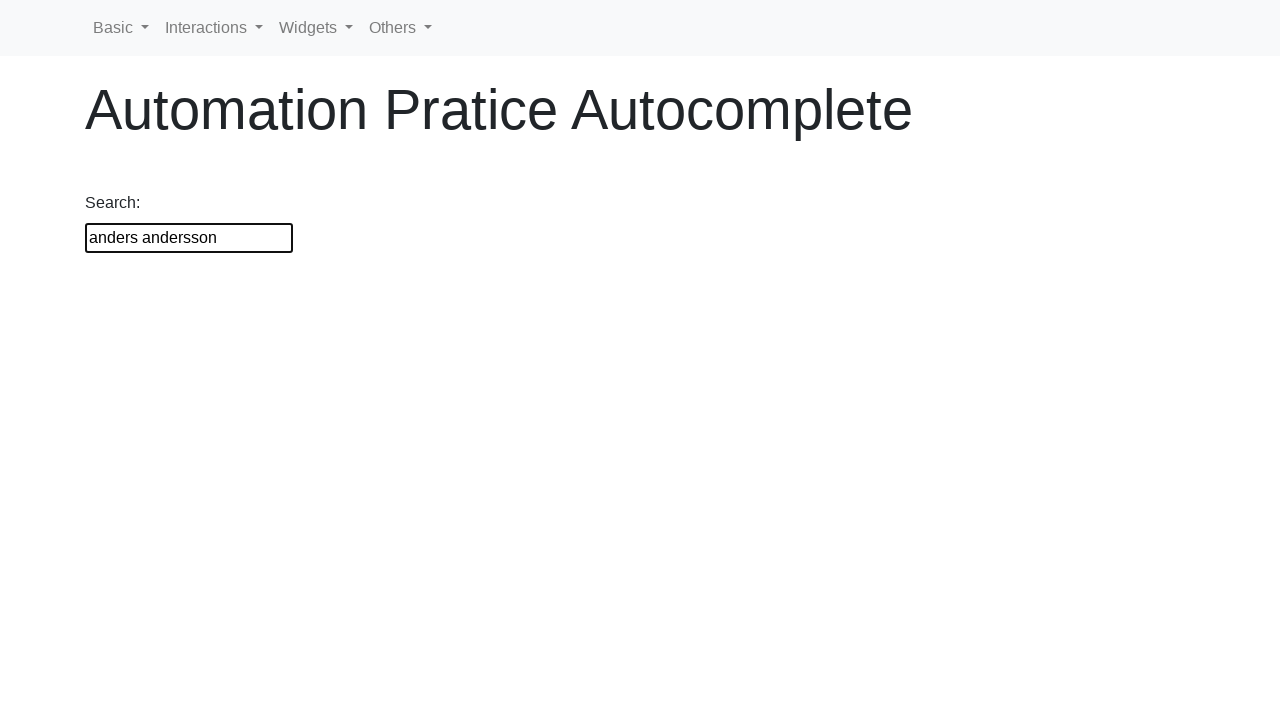

Retrieved status text: '9 results are available, use up and down arrow keys to navigate.'
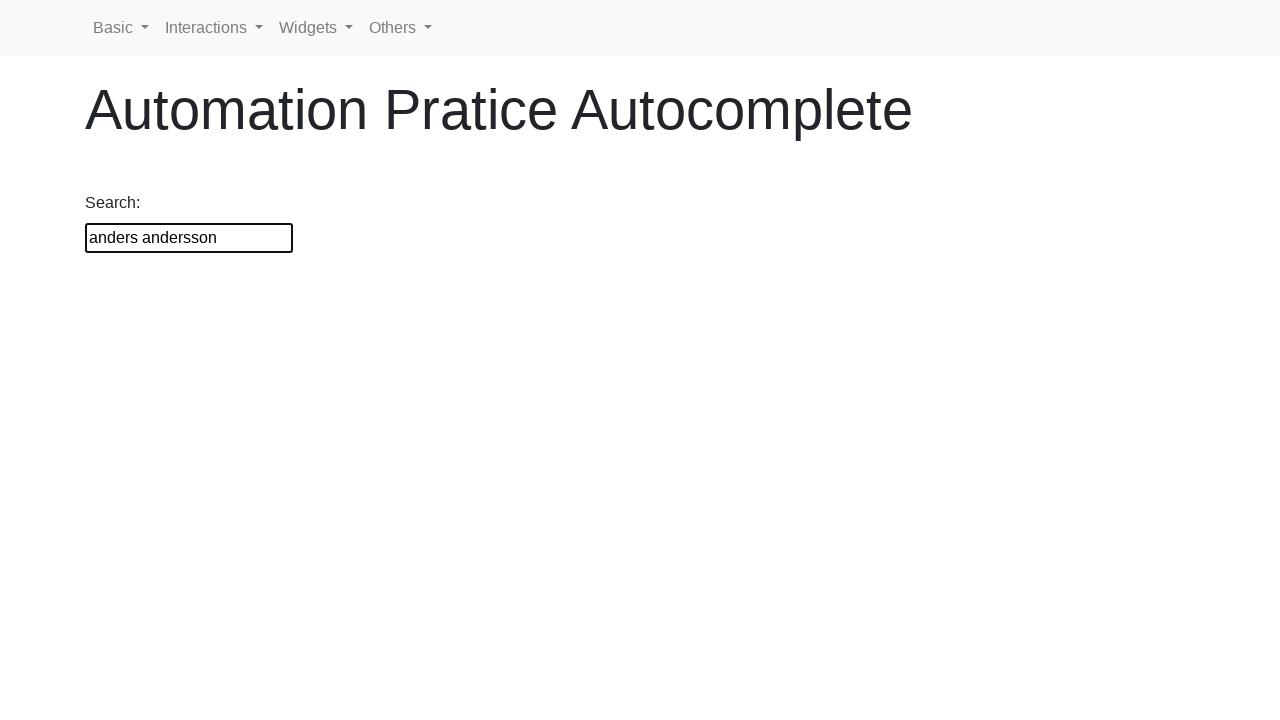

Extracted selected word from status: '9 results are available, use up and down arrow keys to navigate.' (expected: 'anders andersson')
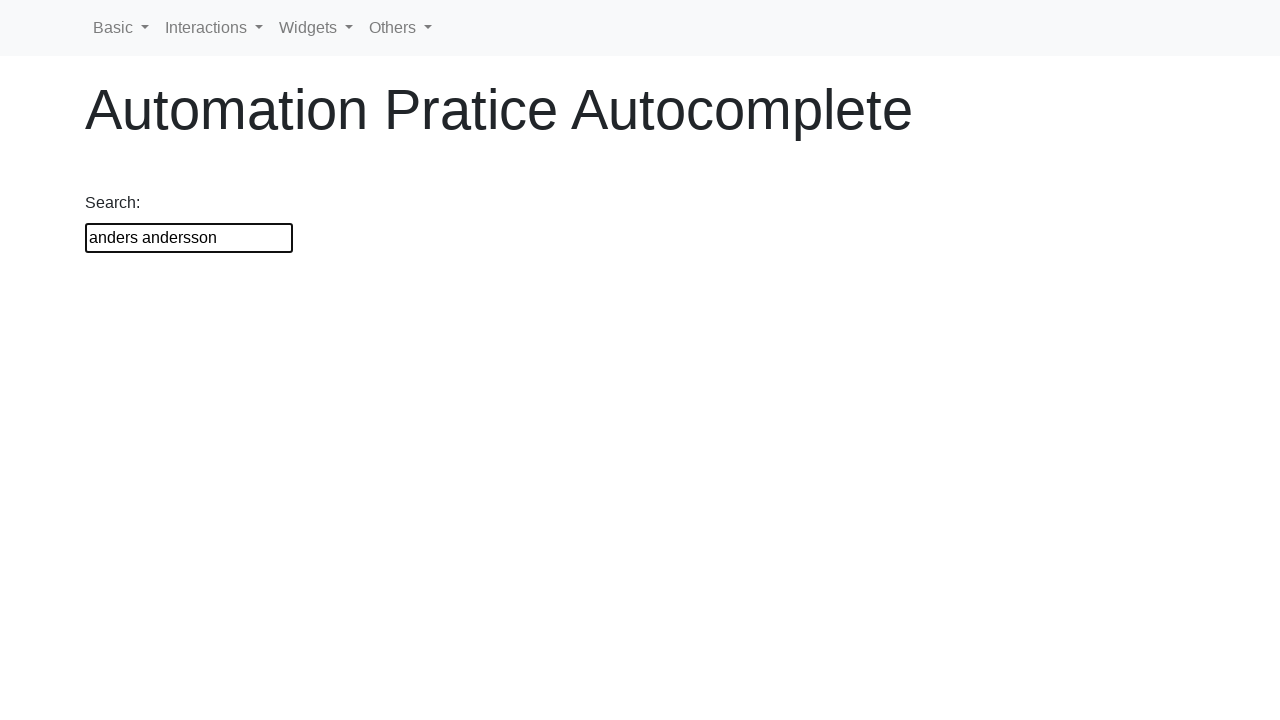

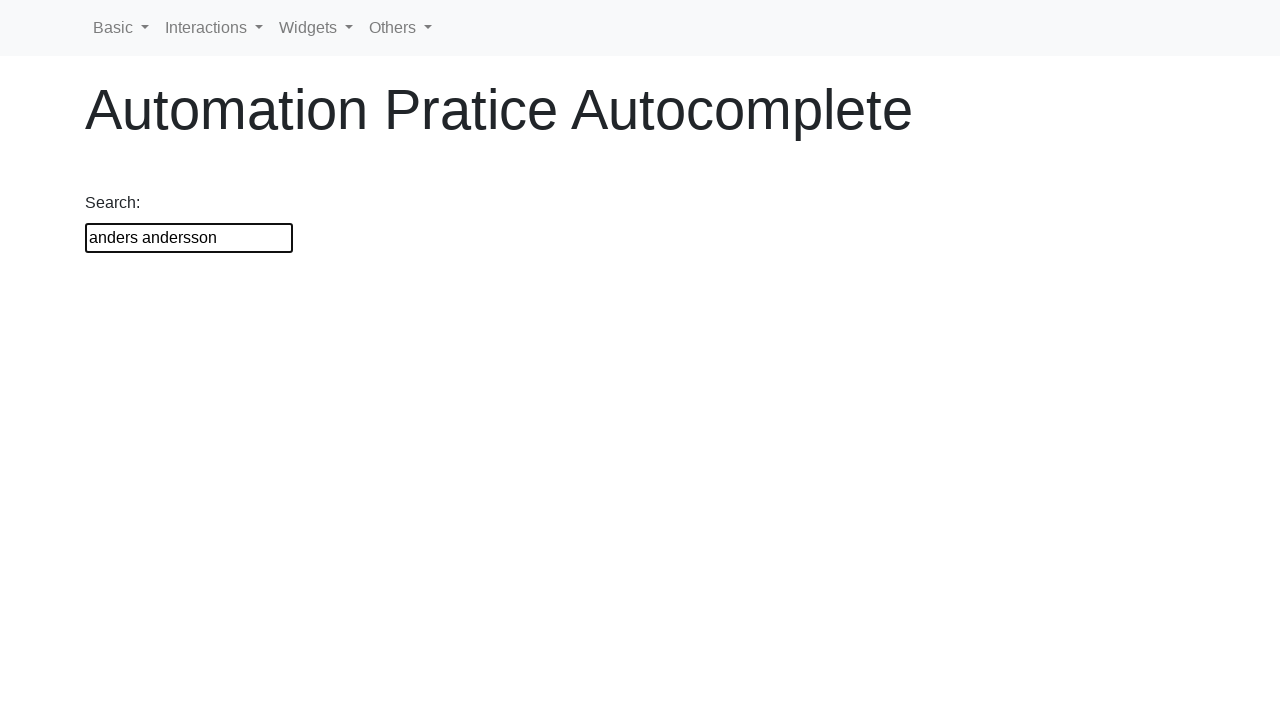